Tests dismissing a JavaScript confirm alert by clicking the second button, dismissing the alert, and verifying the result message does not contain "successfuly"

Starting URL: https://the-internet.herokuapp.com/javascript_alerts

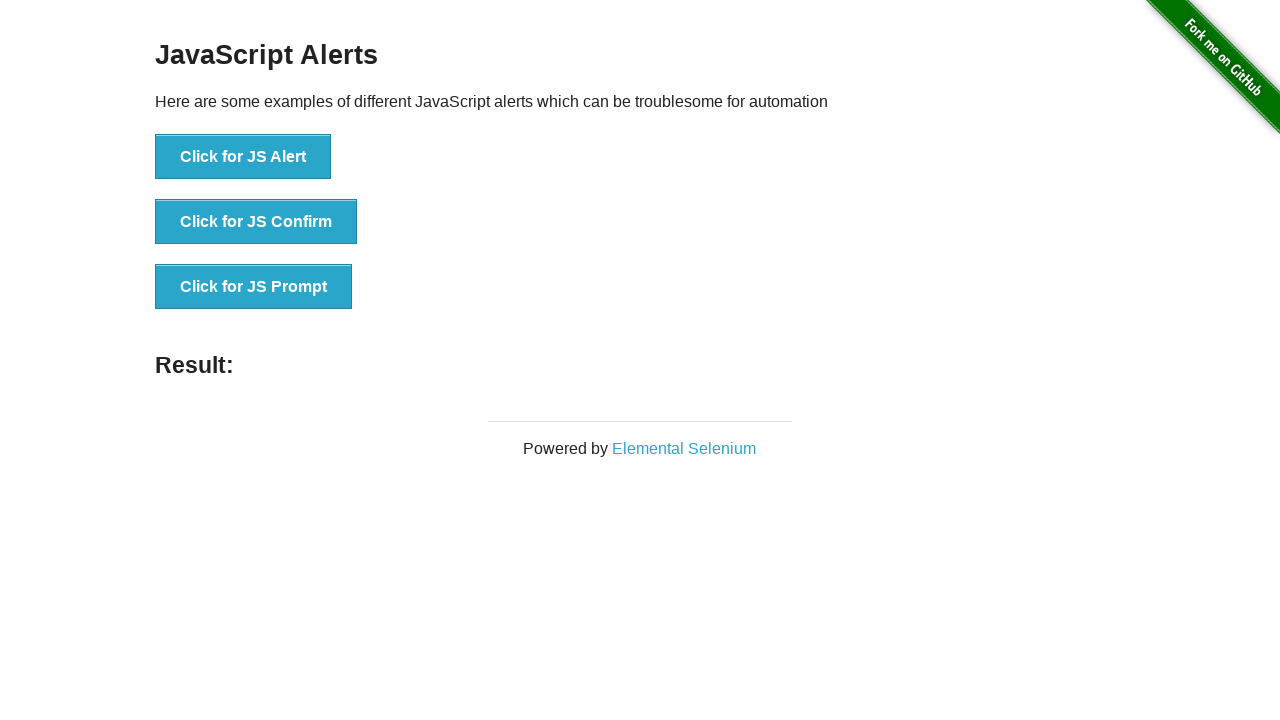

Navigated to JavaScript alerts test page
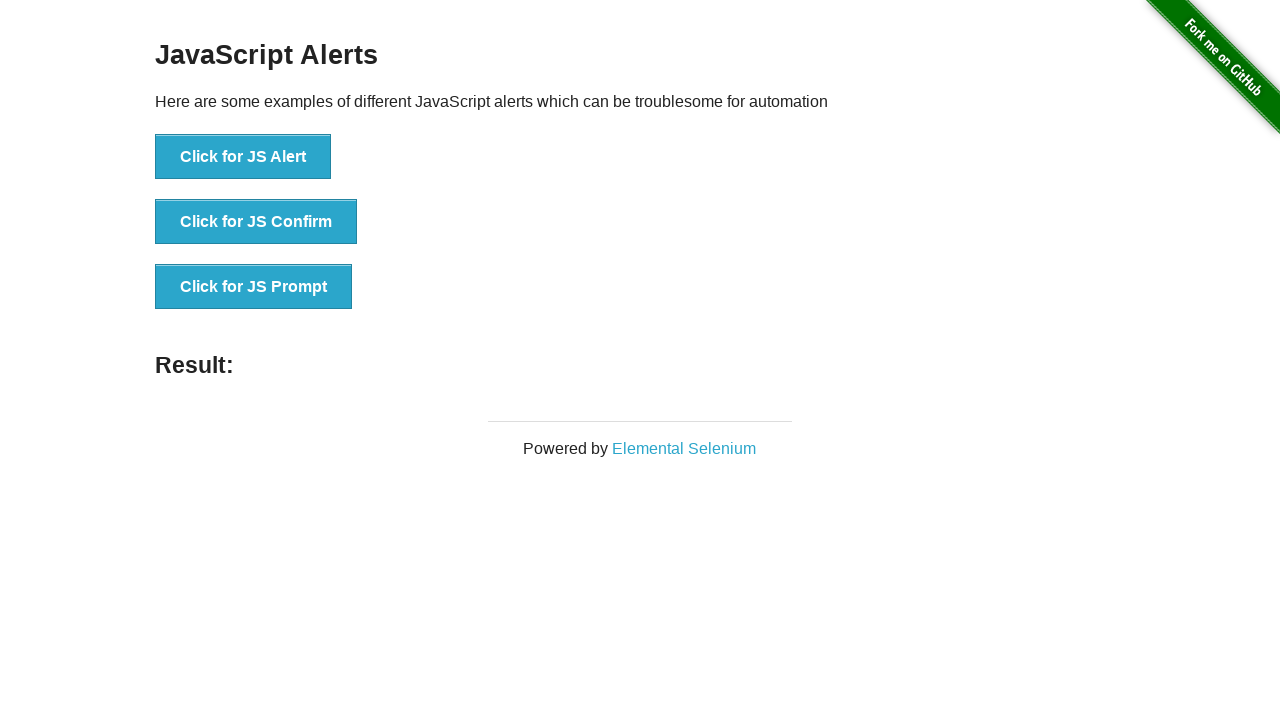

Set up dialog handler to dismiss alert
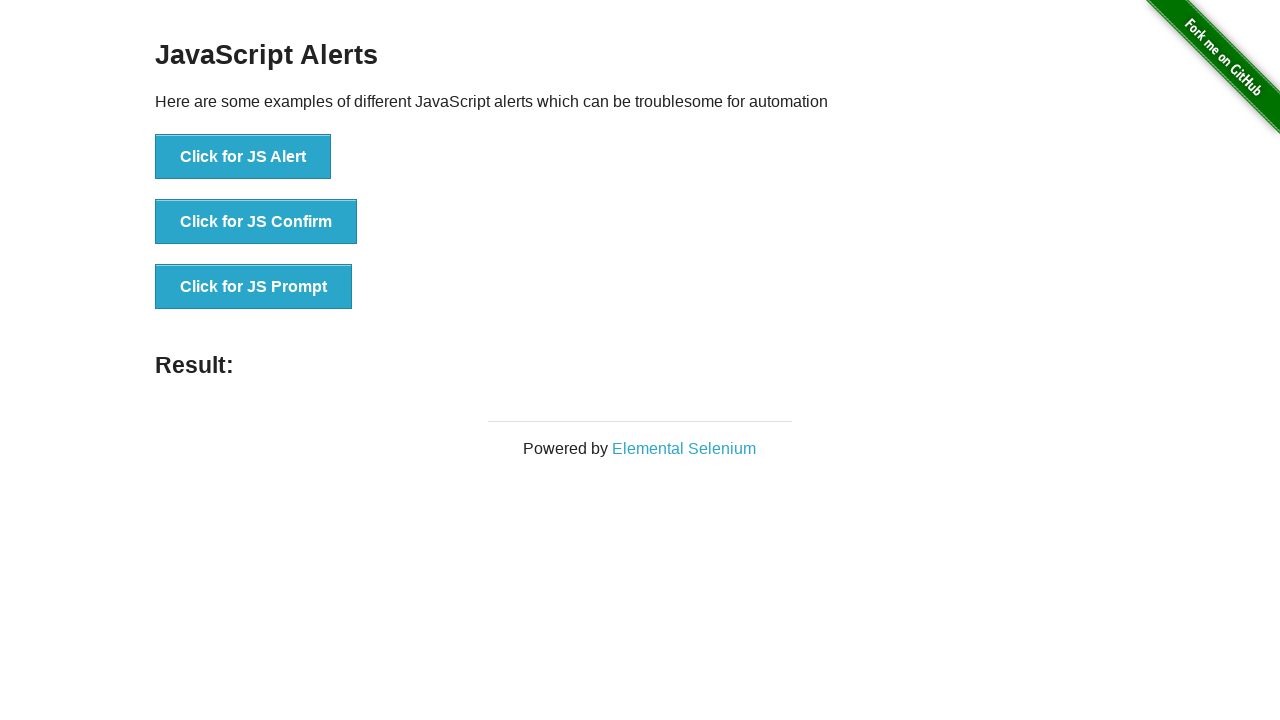

Clicked 'Click for JS Confirm' button to trigger confirm dialog at (256, 222) on xpath=//*[@onclick='jsConfirm()']
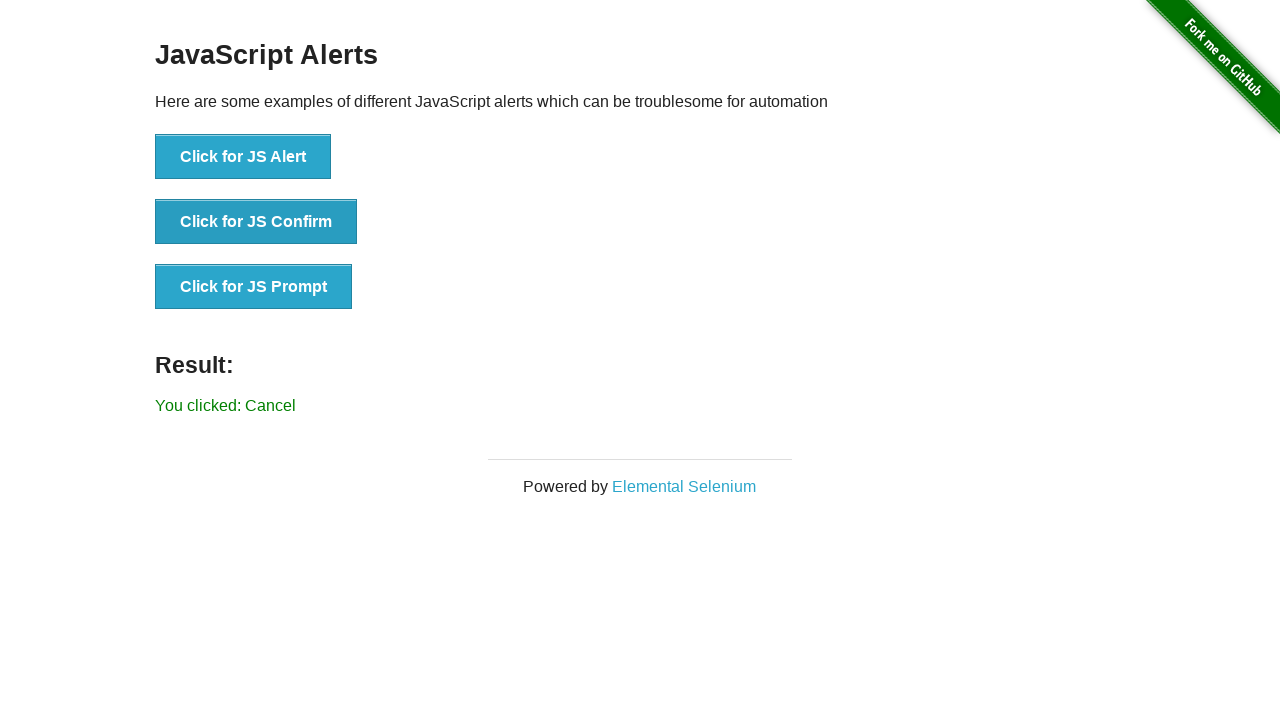

Result message element loaded
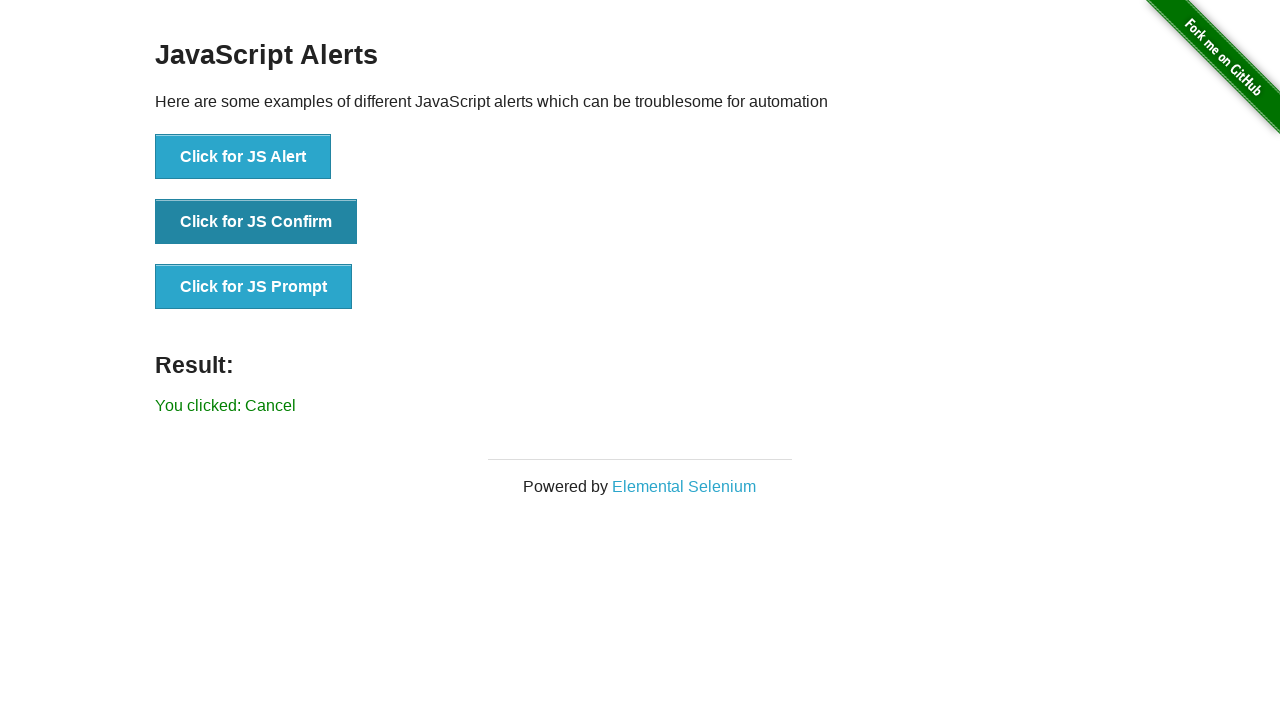

Retrieved result text: 'You clicked: Cancel'
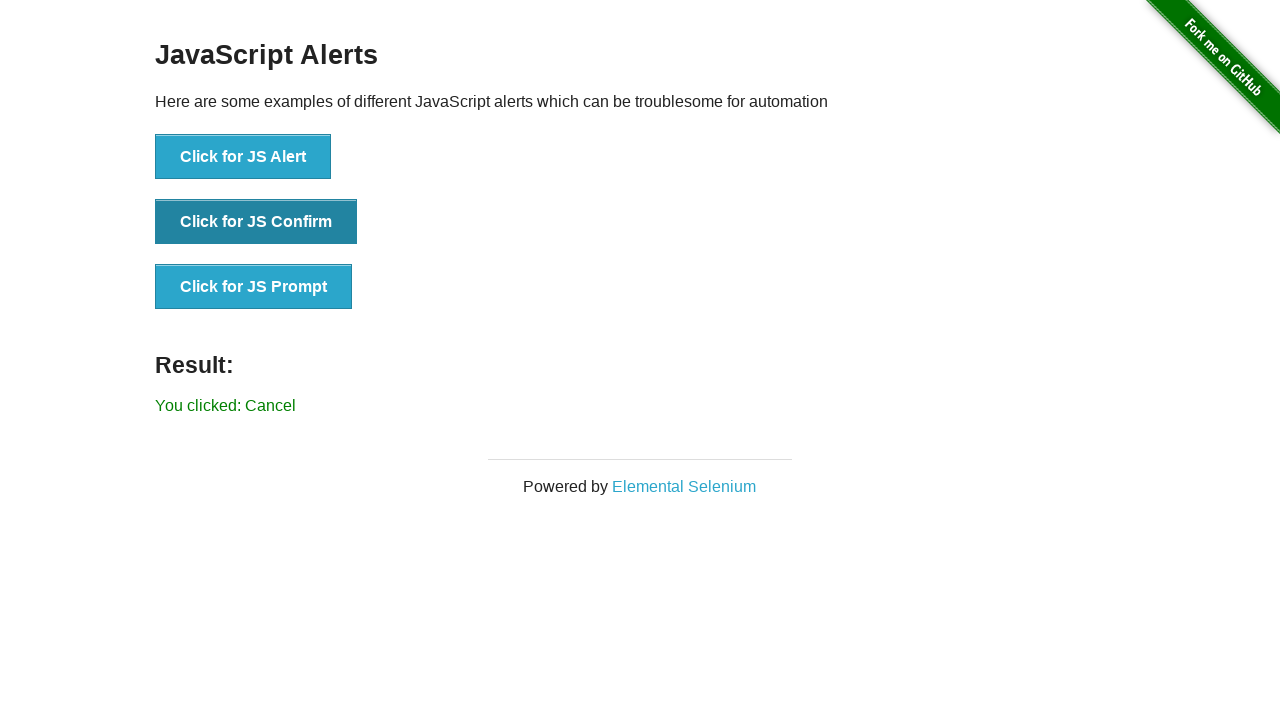

Verified that result text does not contain 'successfuly'
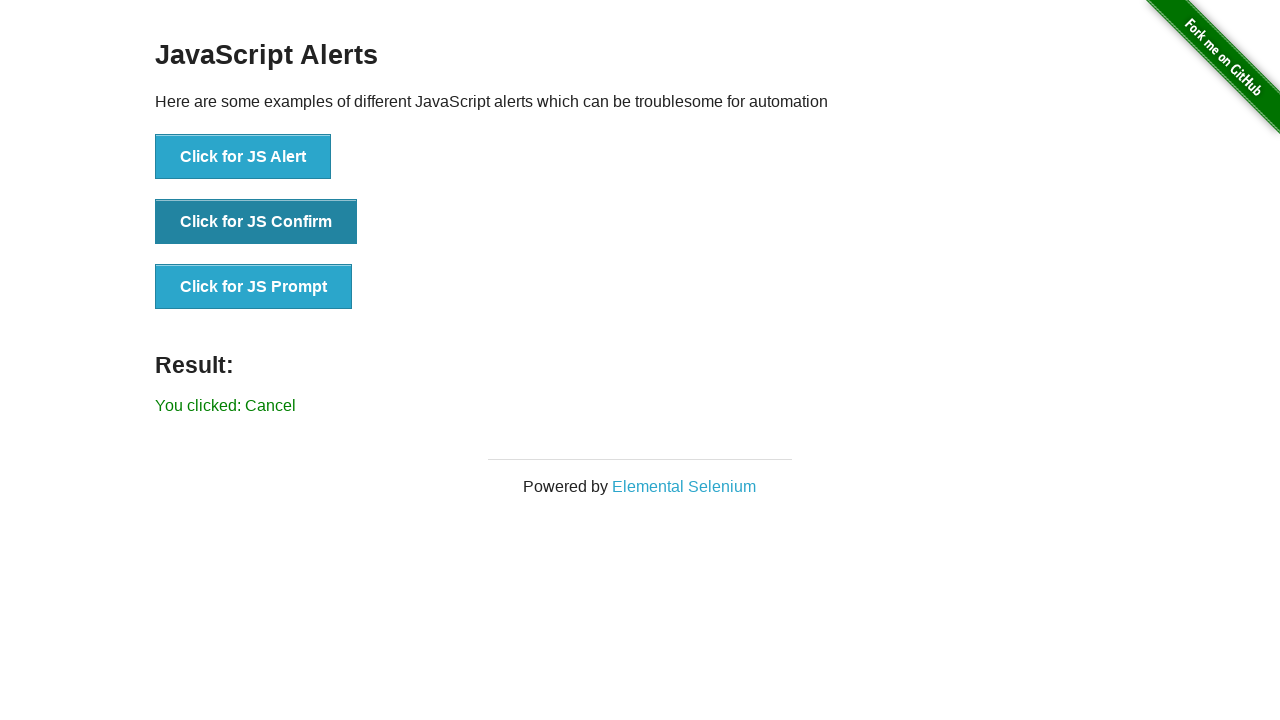

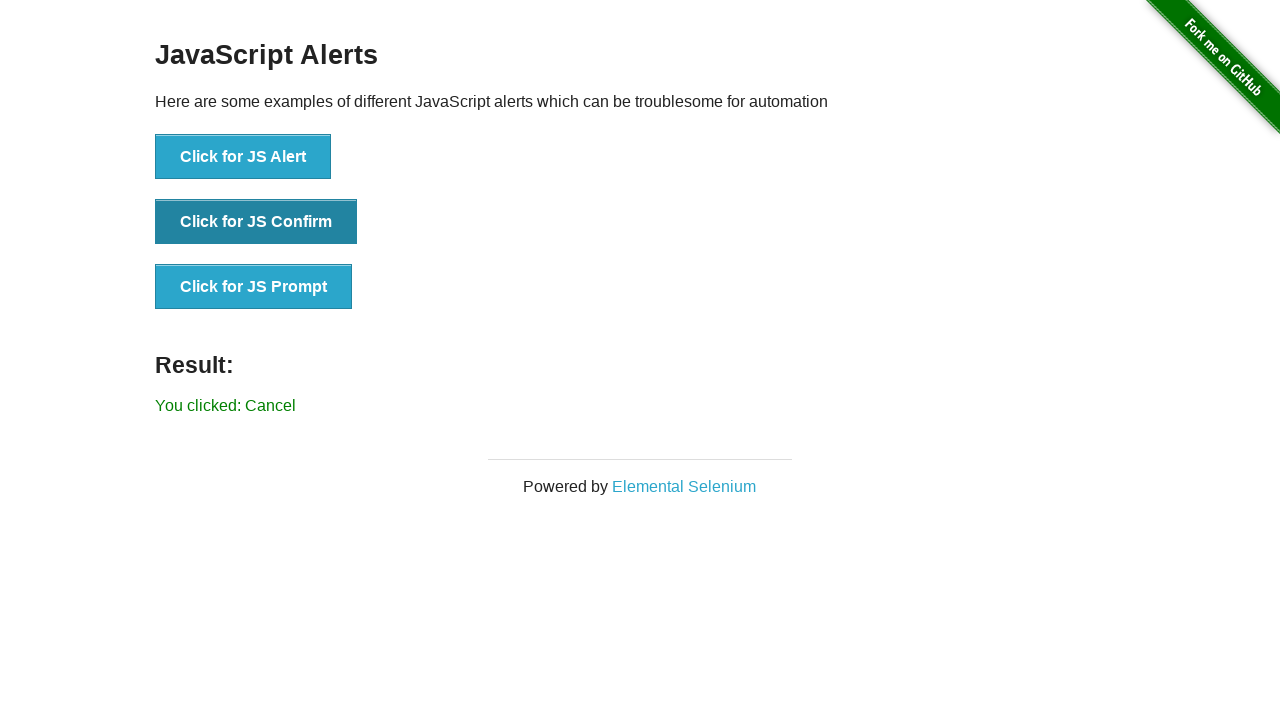